Tests drag and drop functionality on the jQuery UI demo page by switching to the demo iframe and dragging an element to a drop target.

Starting URL: https://jqueryui.com/droppable/

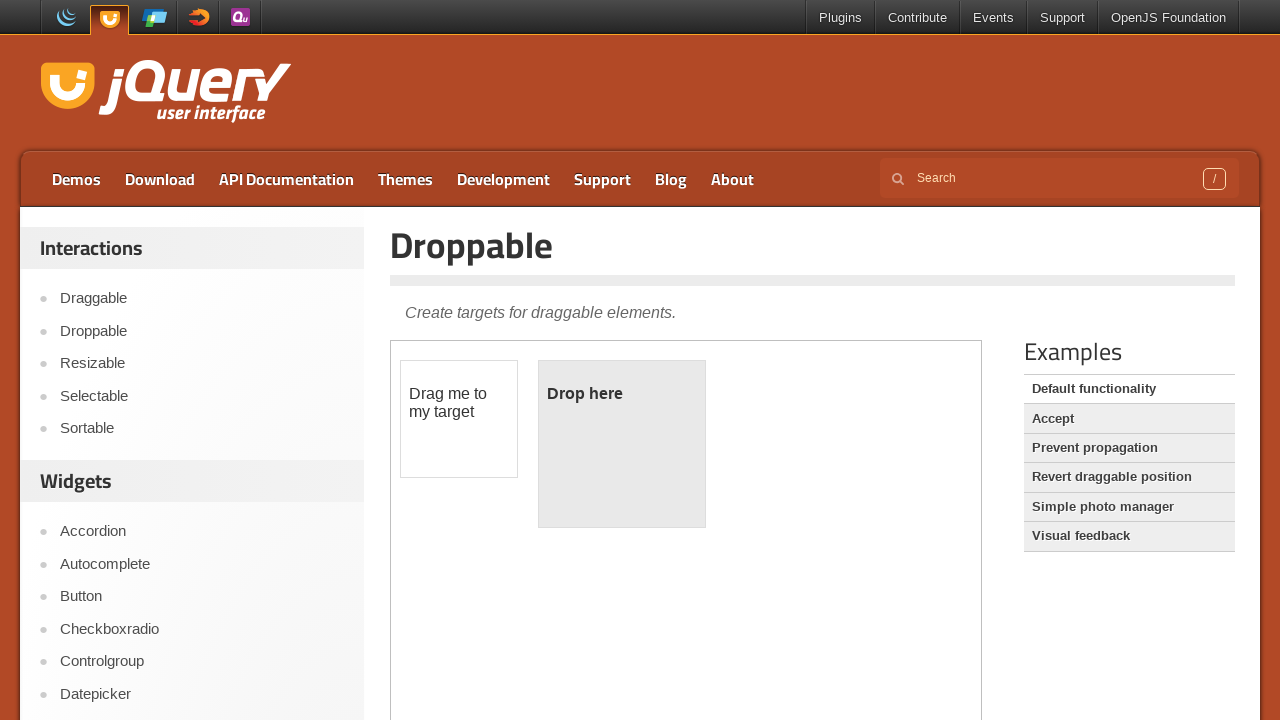

Located the demo iframe for jQuery UI droppable test
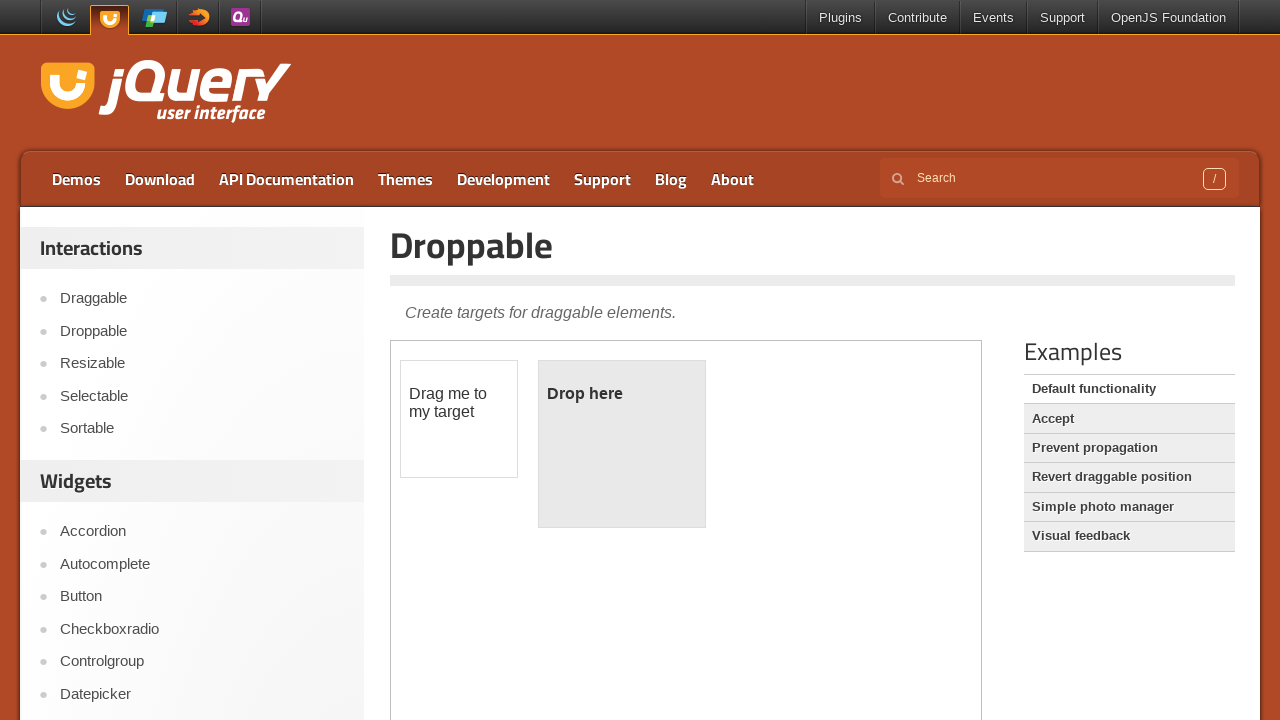

Located the draggable element (#draggable) within the iframe
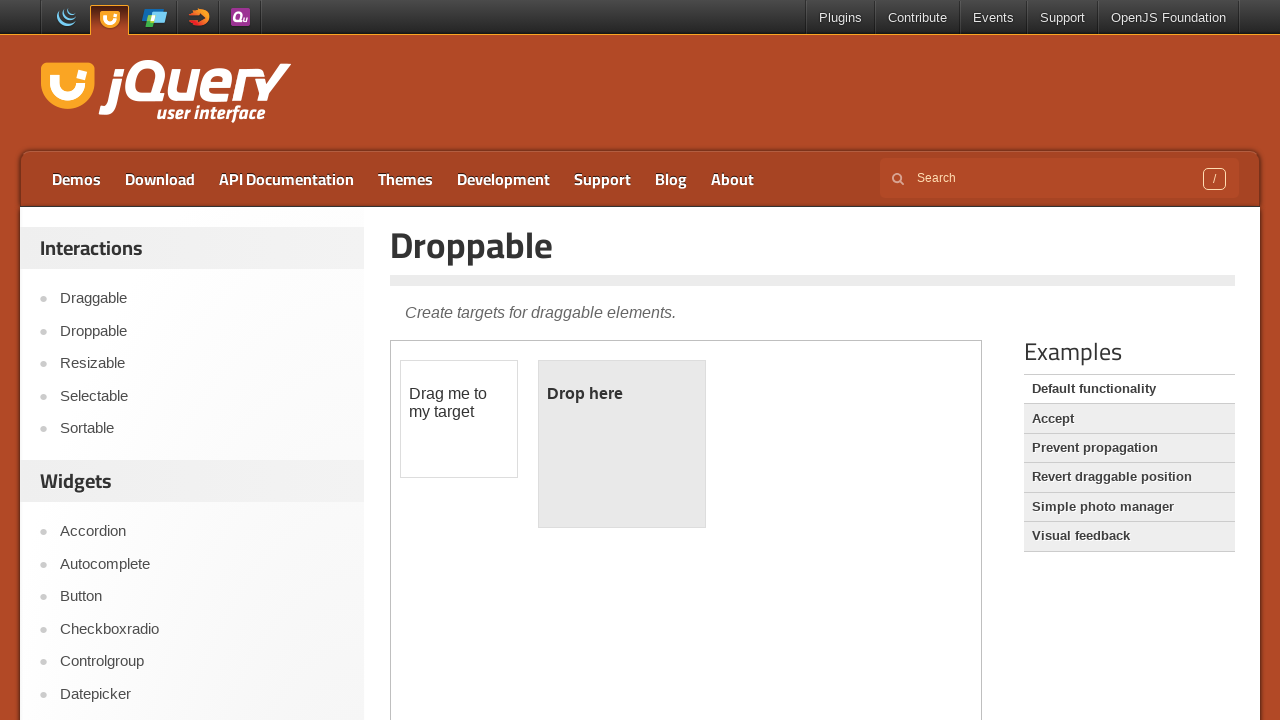

Located the droppable target element (#droppable) within the iframe
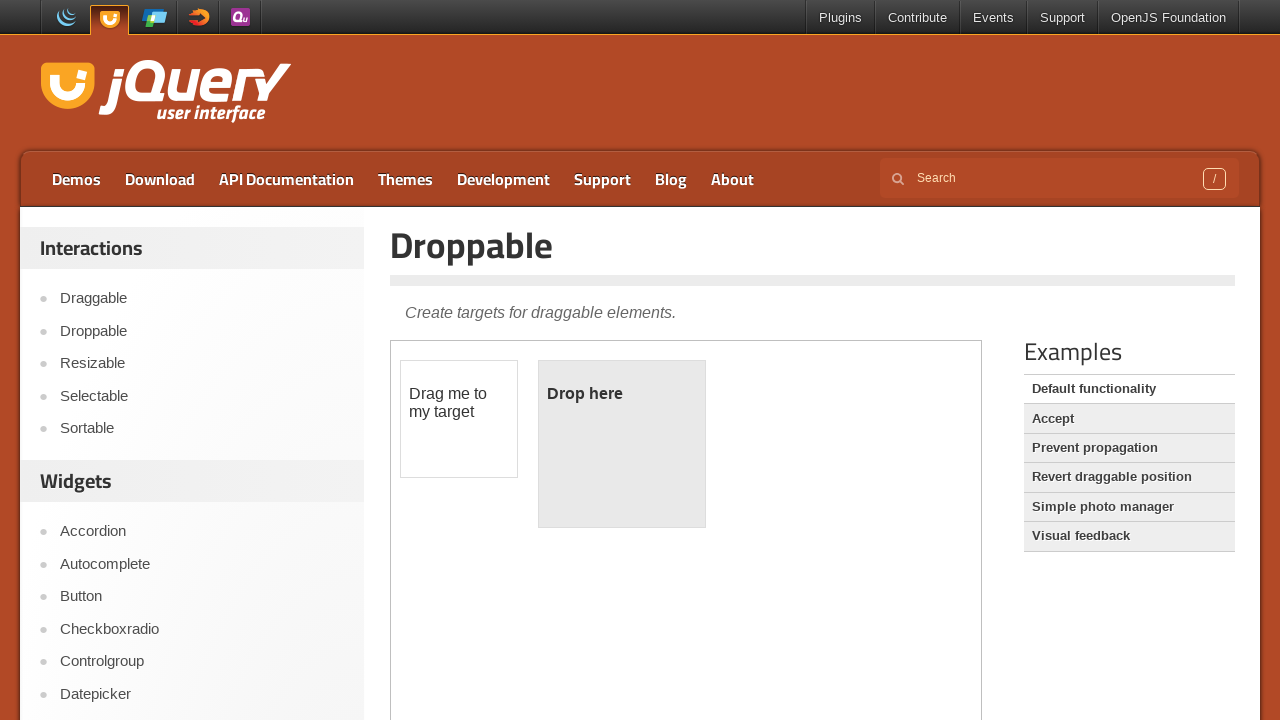

Dragged the draggable element to the droppable target at (622, 444)
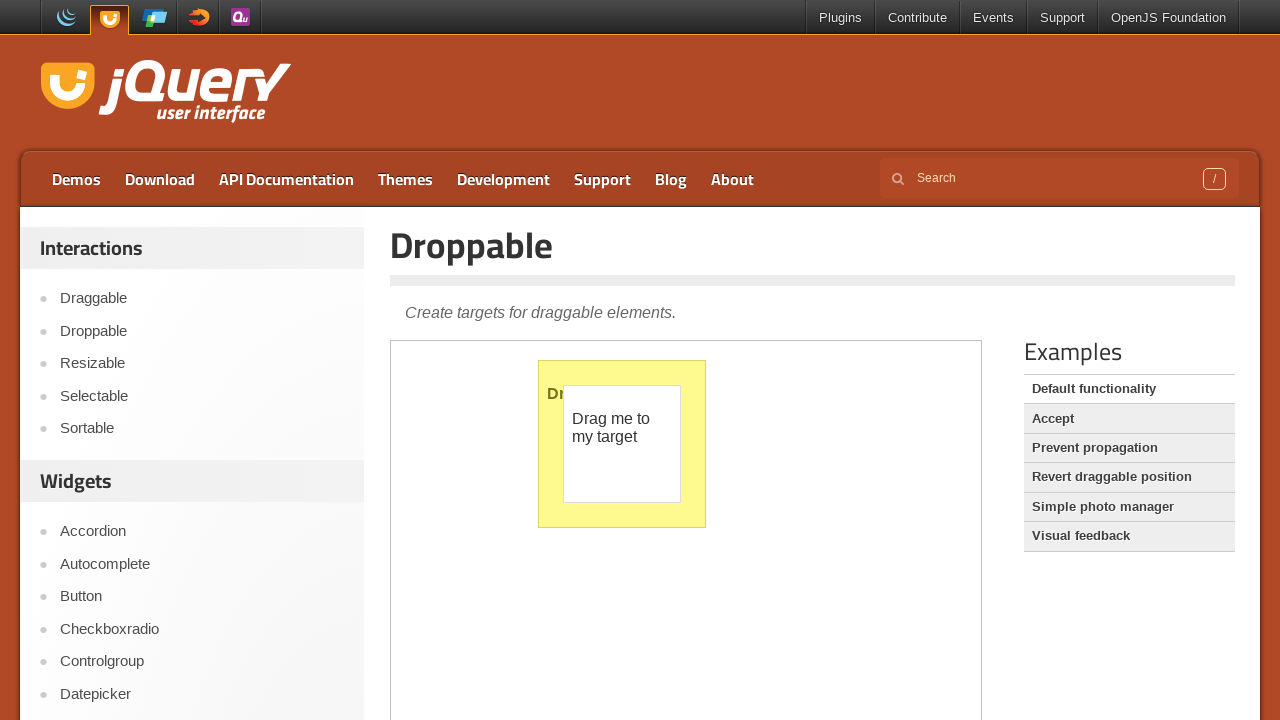

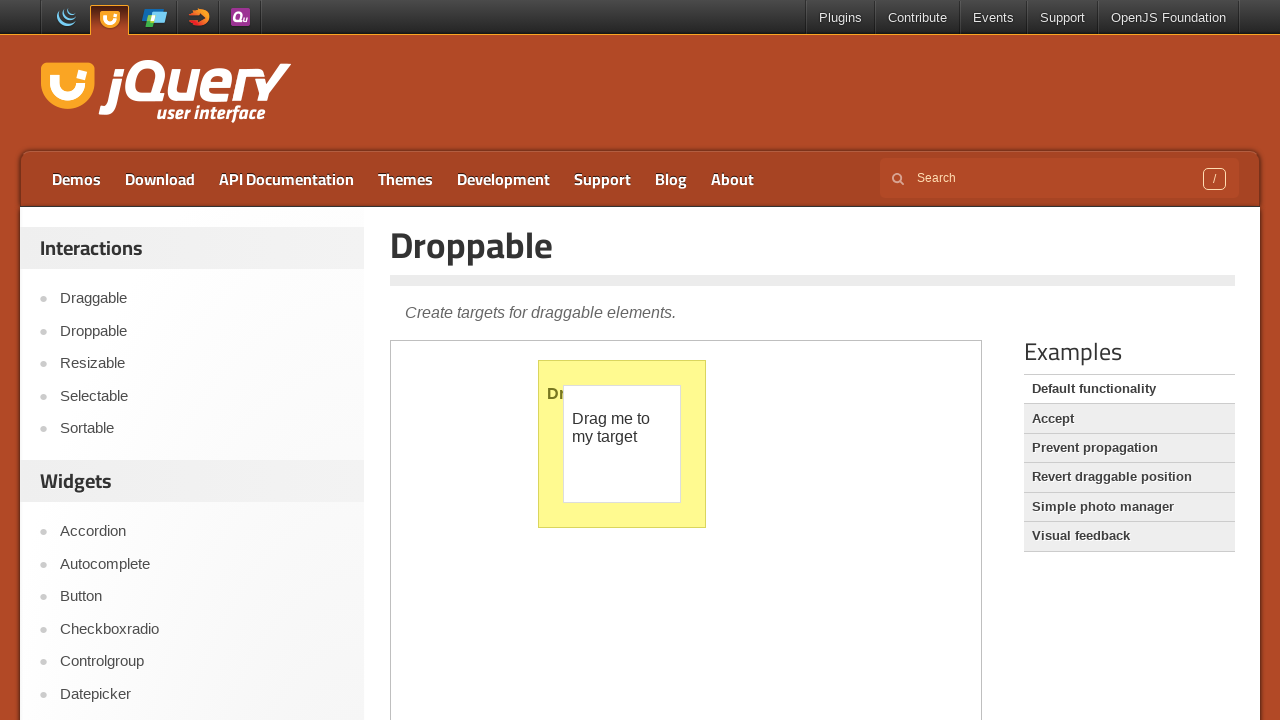